Tests JavaScript prompt dialog handling by clicking a button that triggers a JS prompt and verifying the result text after the prompt is automatically dismissed by Playwright.

Starting URL: https://the-internet.herokuapp.com/javascript_alerts

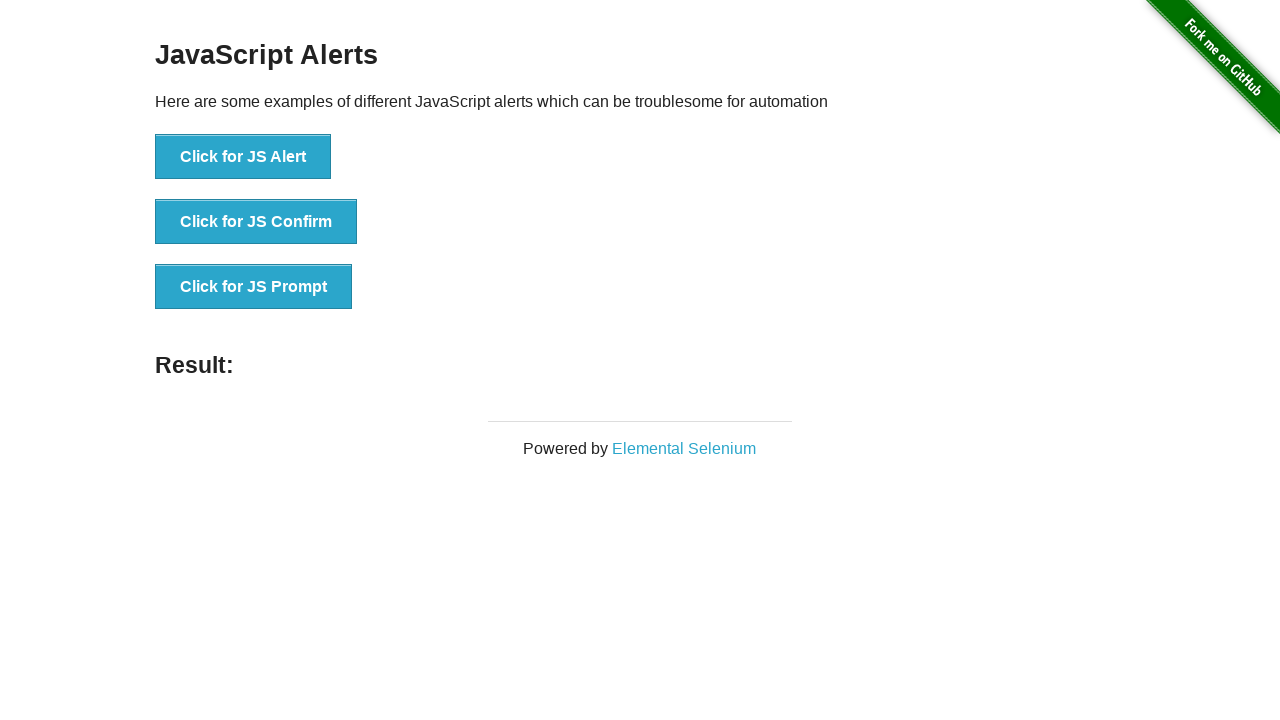

Clicked button to trigger JS prompt dialog at (254, 287) on text=Click for JS Prompt
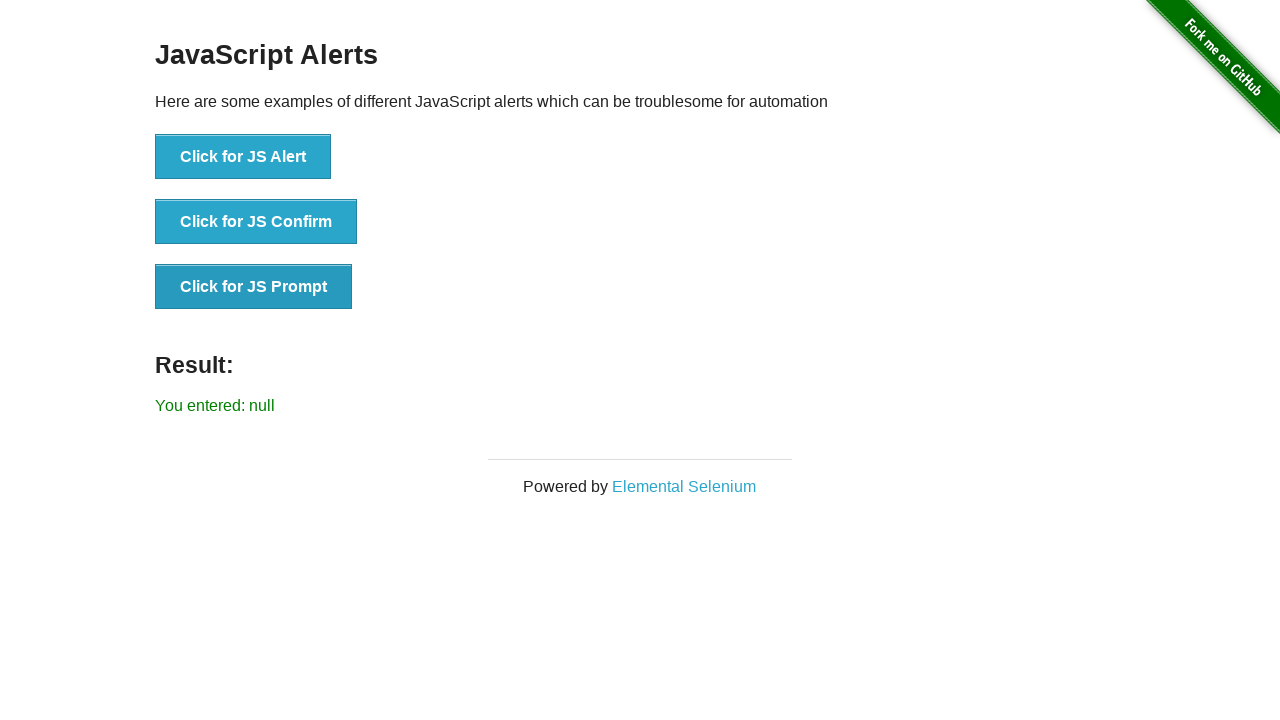

Result text element appeared after prompt was dismissed
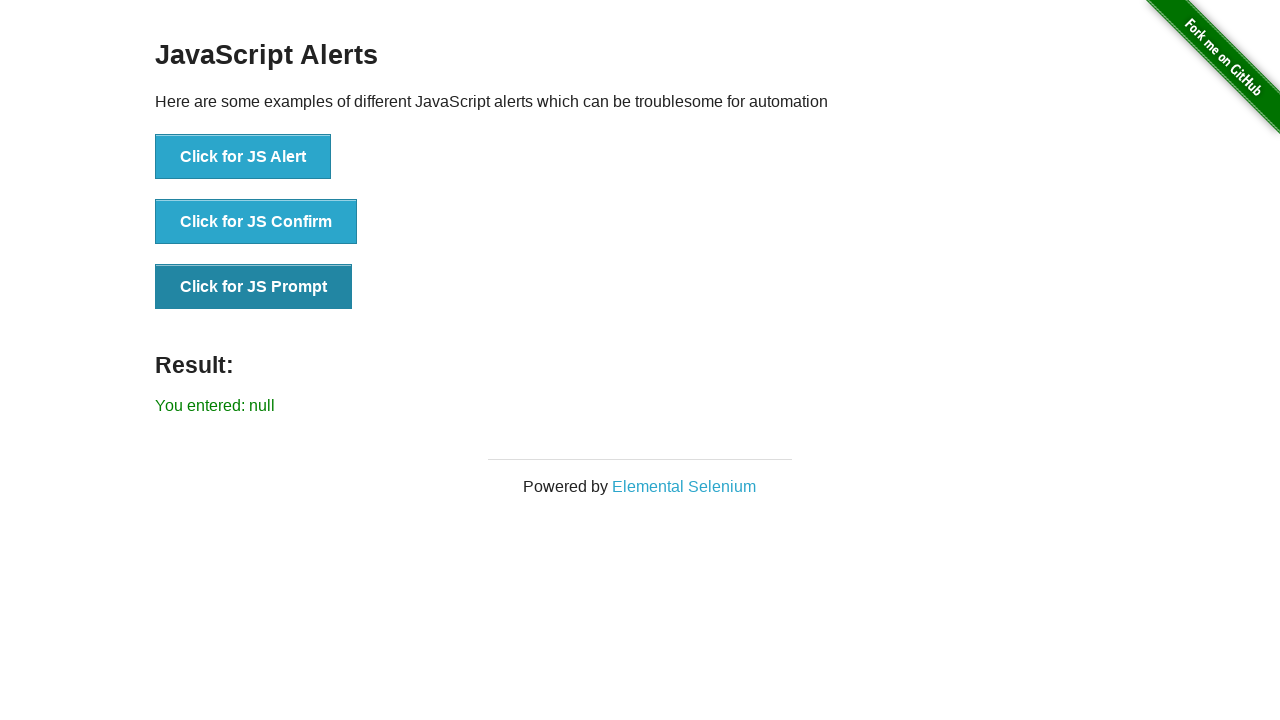

Retrieved result text: 'You entered: null'
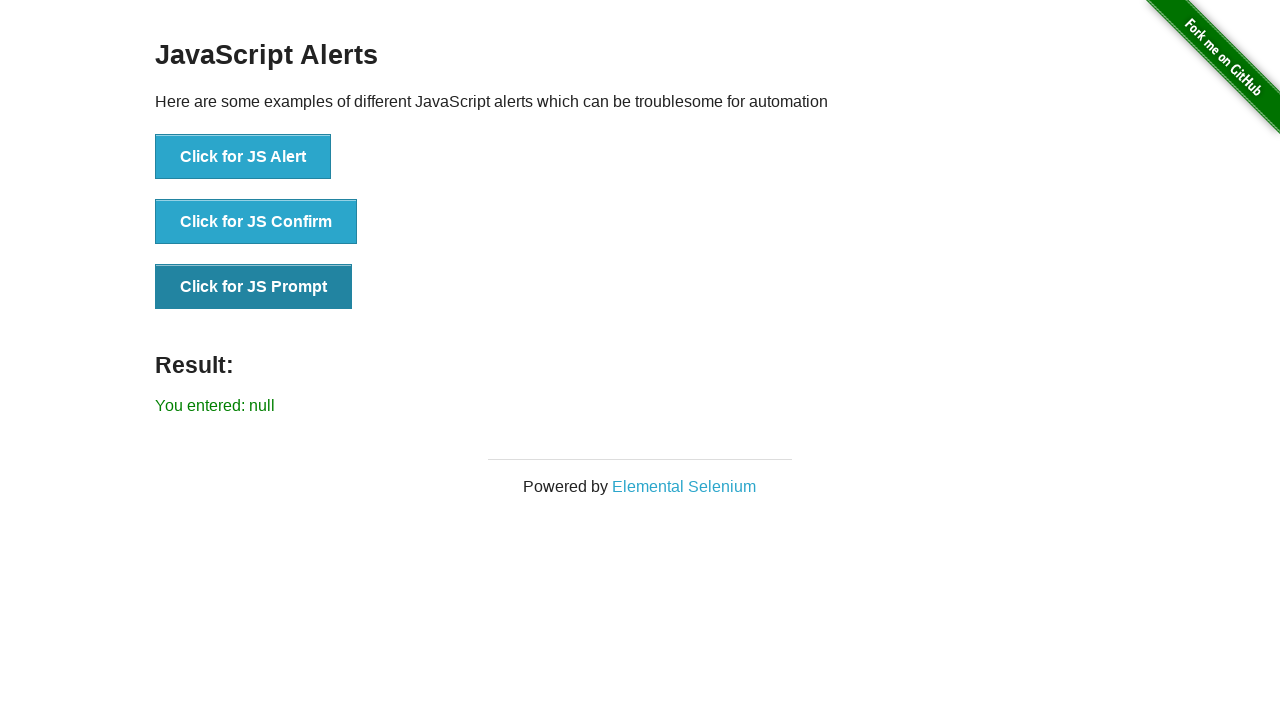

Verified result shows null (prompt was automatically dismissed)
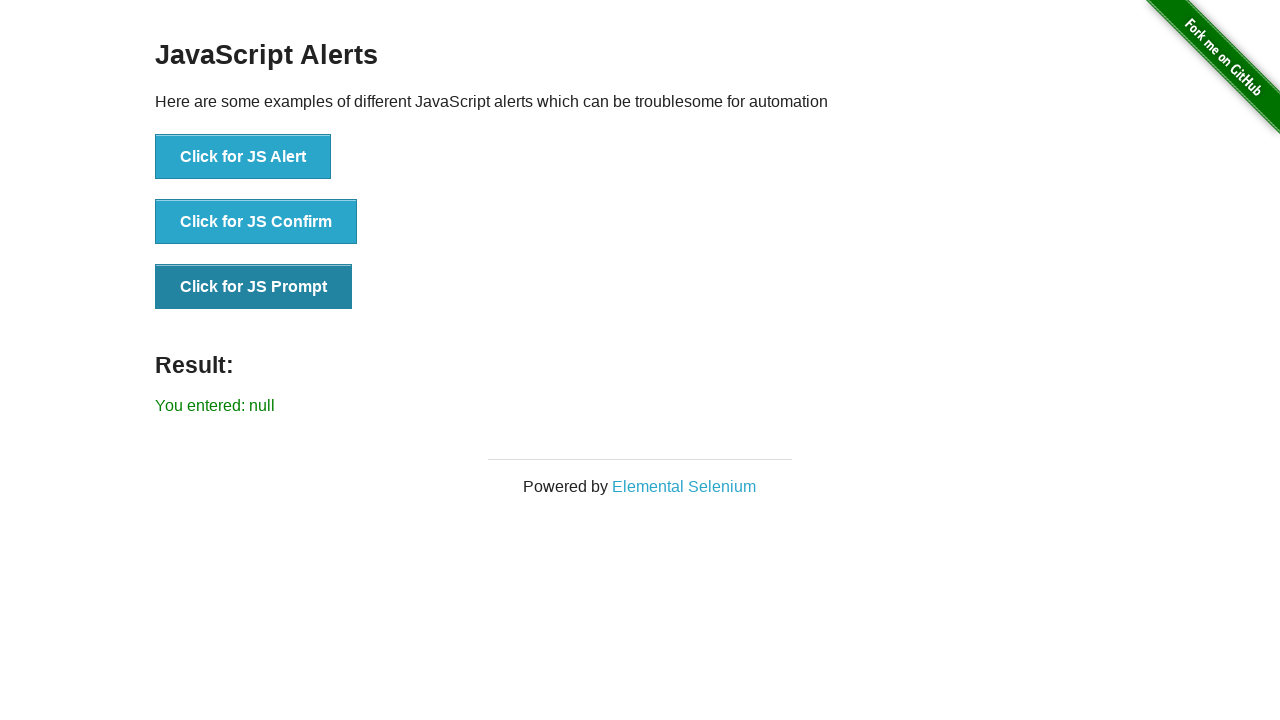

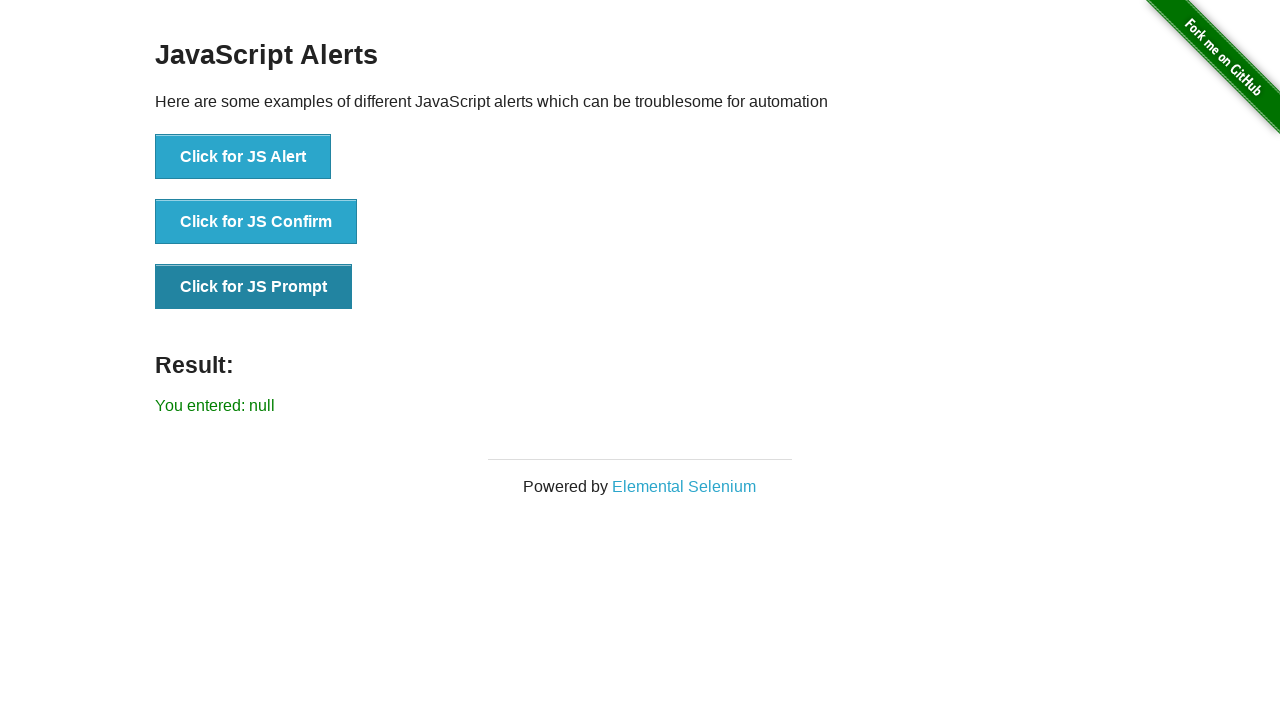